Tests e-commerce functionality by searching for products containing "ber", adding all results to cart, proceeding to checkout, and applying a promo code

Starting URL: https://rahulshettyacademy.com/seleniumPractise/

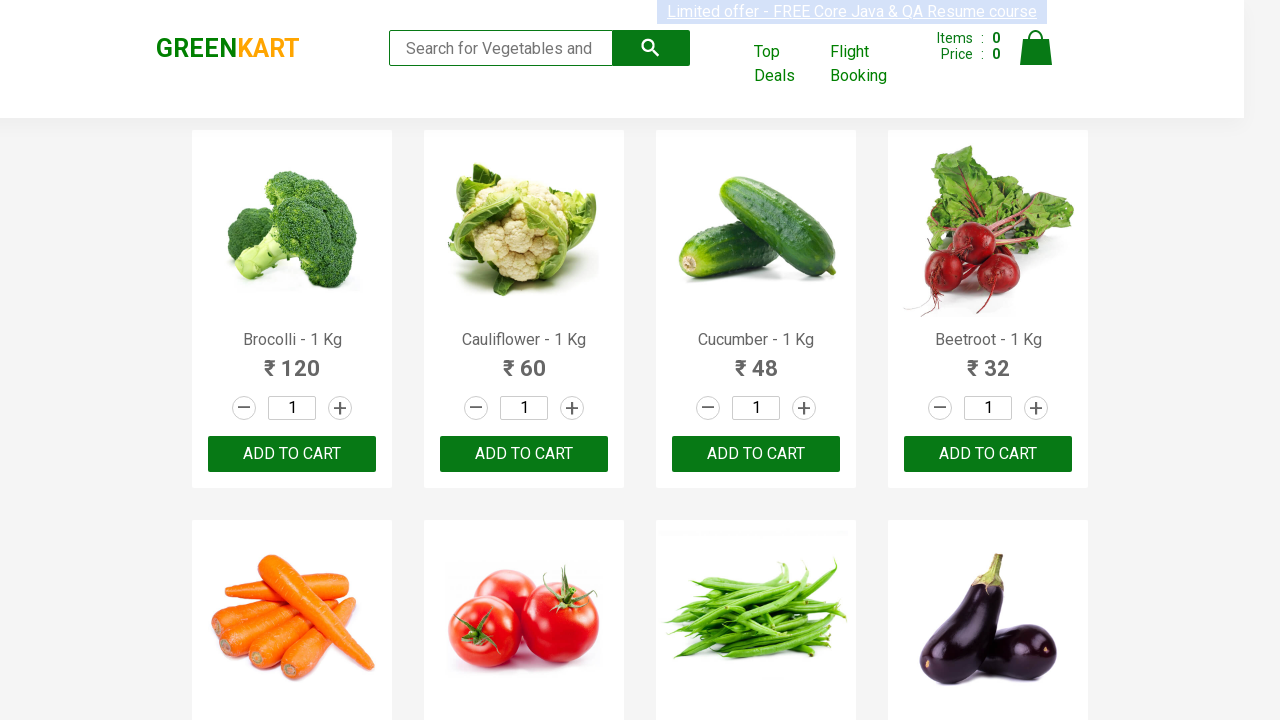

Filled search field with 'ber' on input.search-keyword
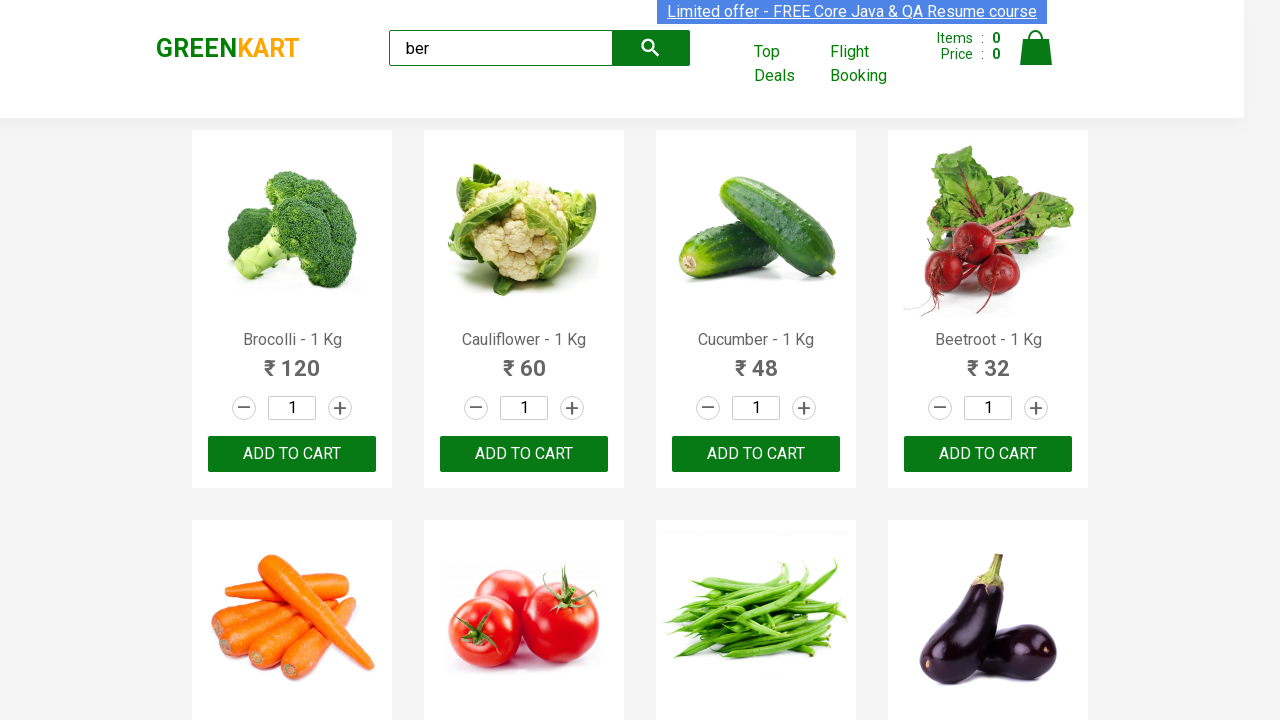

Waited 2 seconds for search results to update
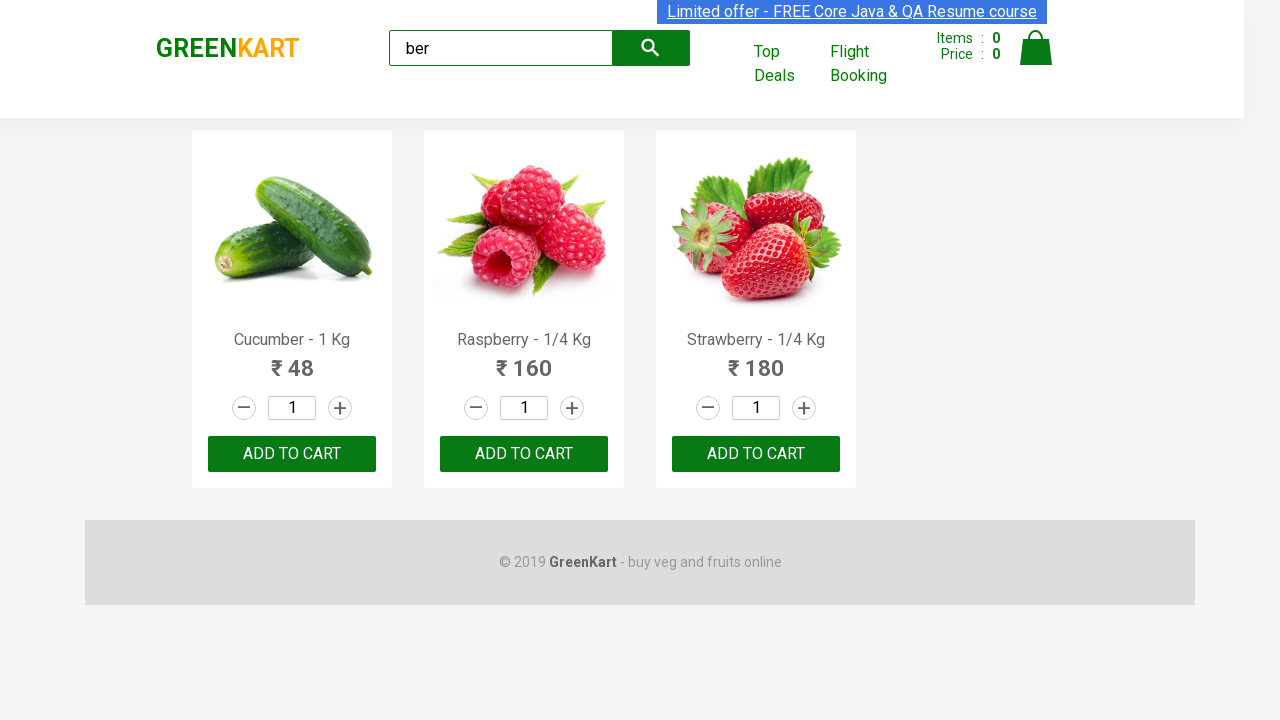

Retrieved all products from search results
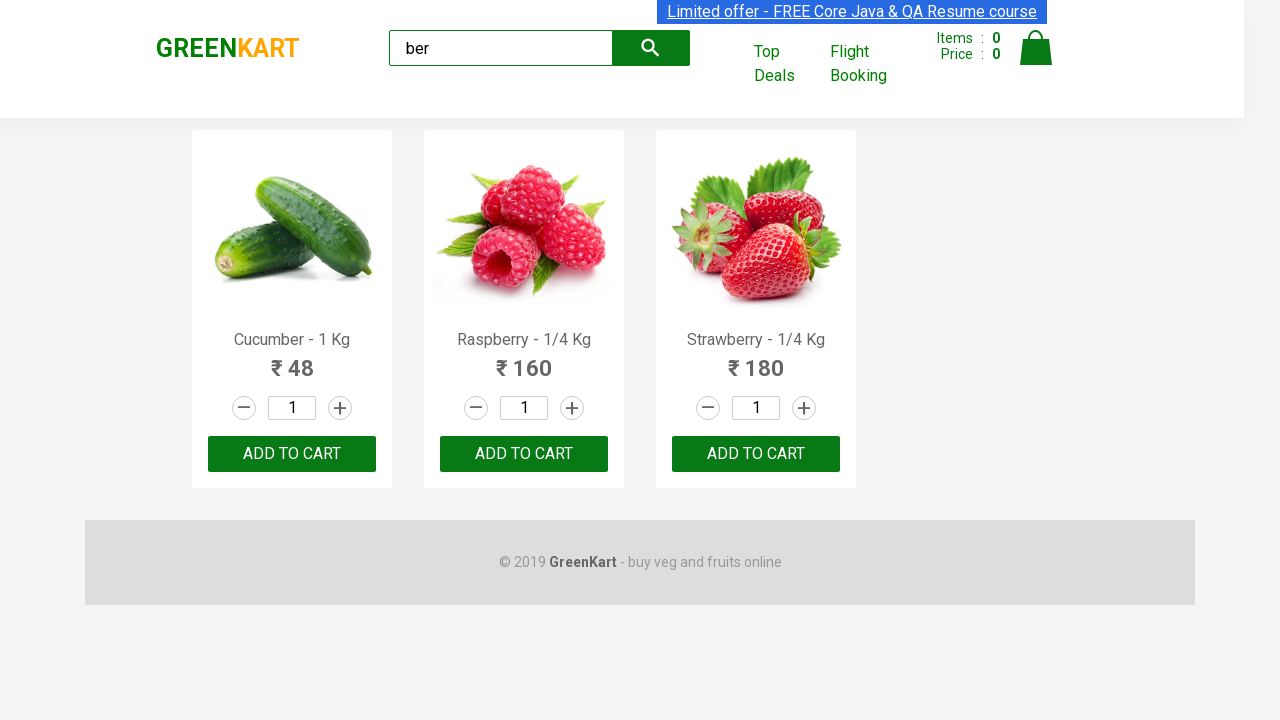

Verified that exactly 3 products are displayed
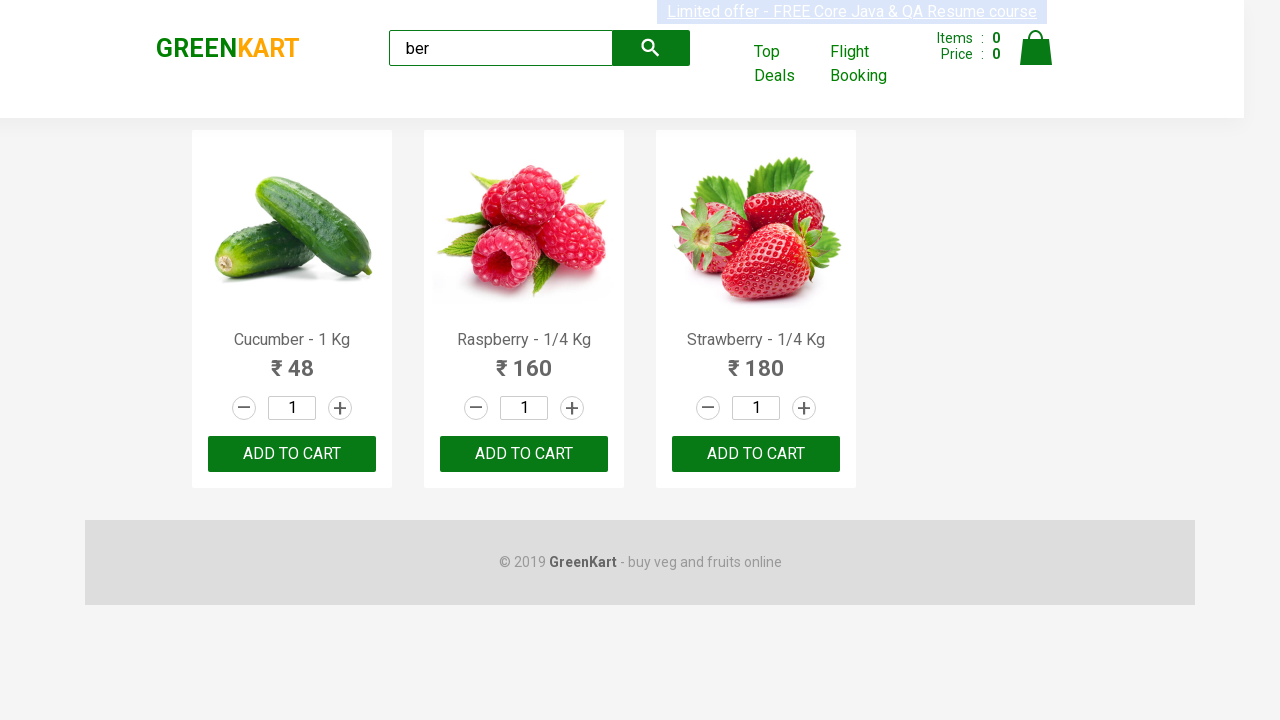

Located all 'ADD TO CART' buttons
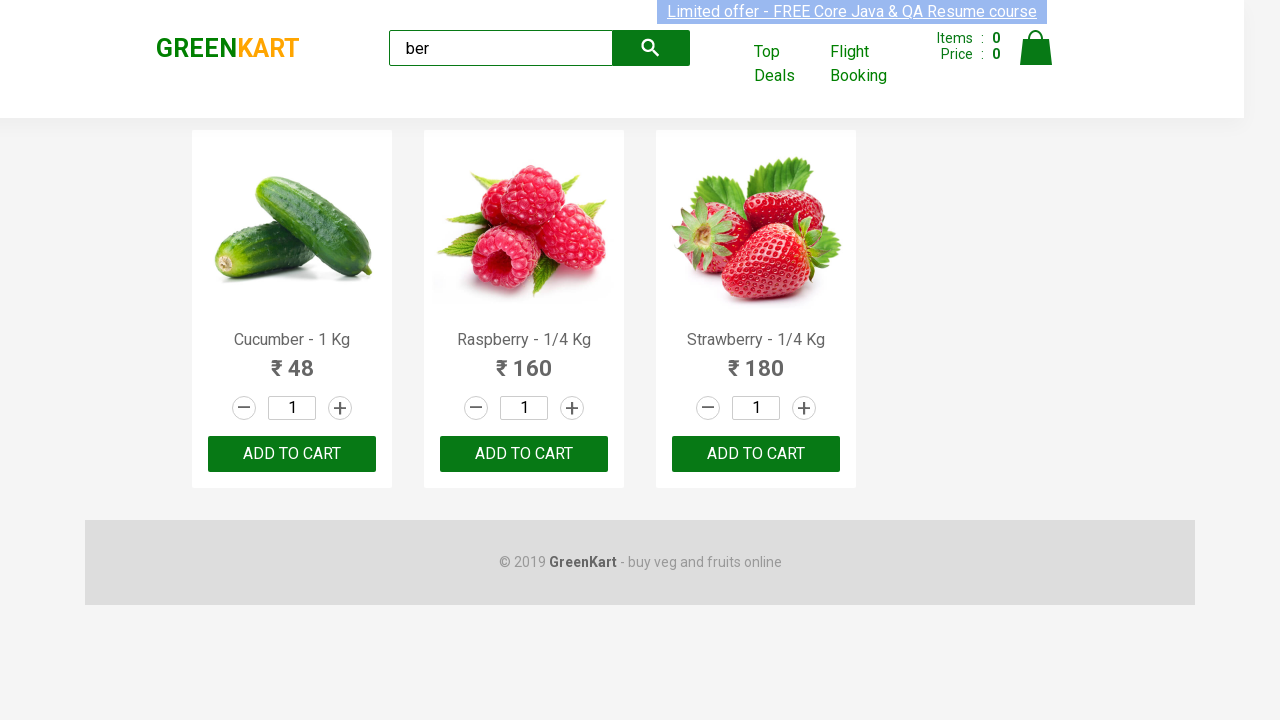

Clicked 'ADD TO CART' button at (292, 454) on xpath=//div[@class='product-action']/button >> nth=0
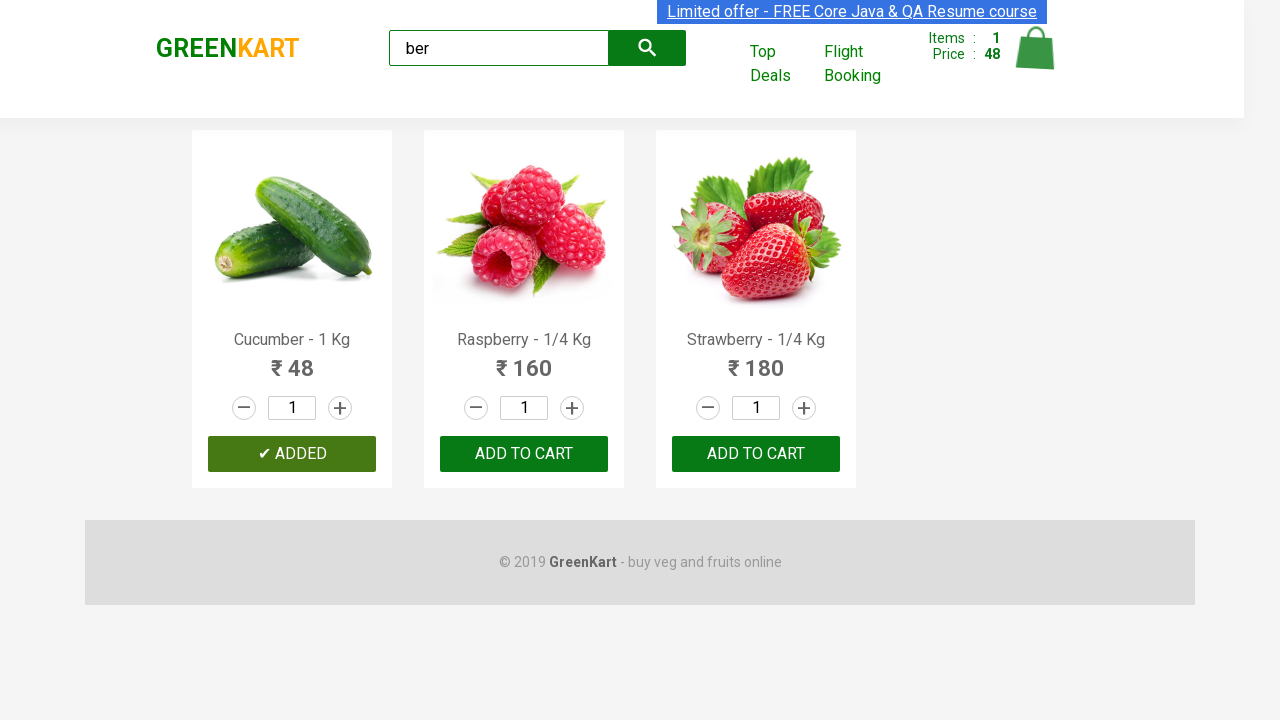

Clicked 'ADD TO CART' button at (524, 454) on xpath=//div[@class='product-action']/button >> nth=1
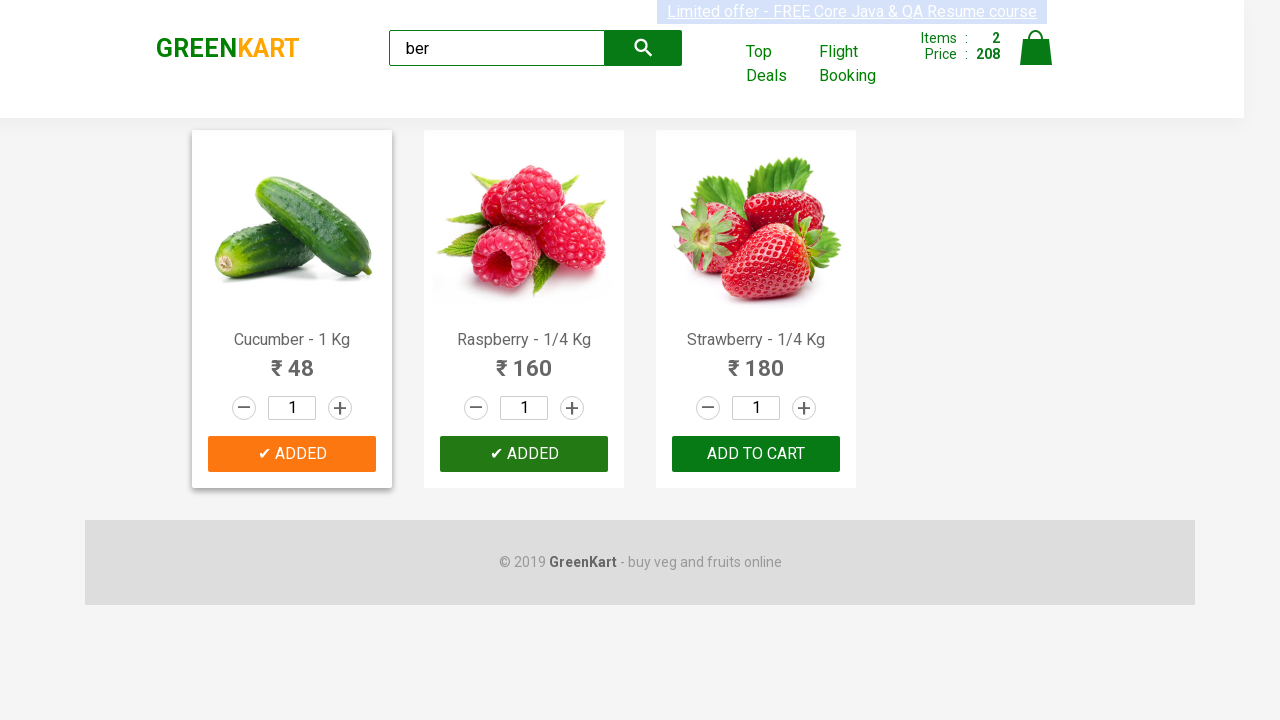

Clicked 'ADD TO CART' button at (756, 454) on xpath=//div[@class='product-action']/button >> nth=2
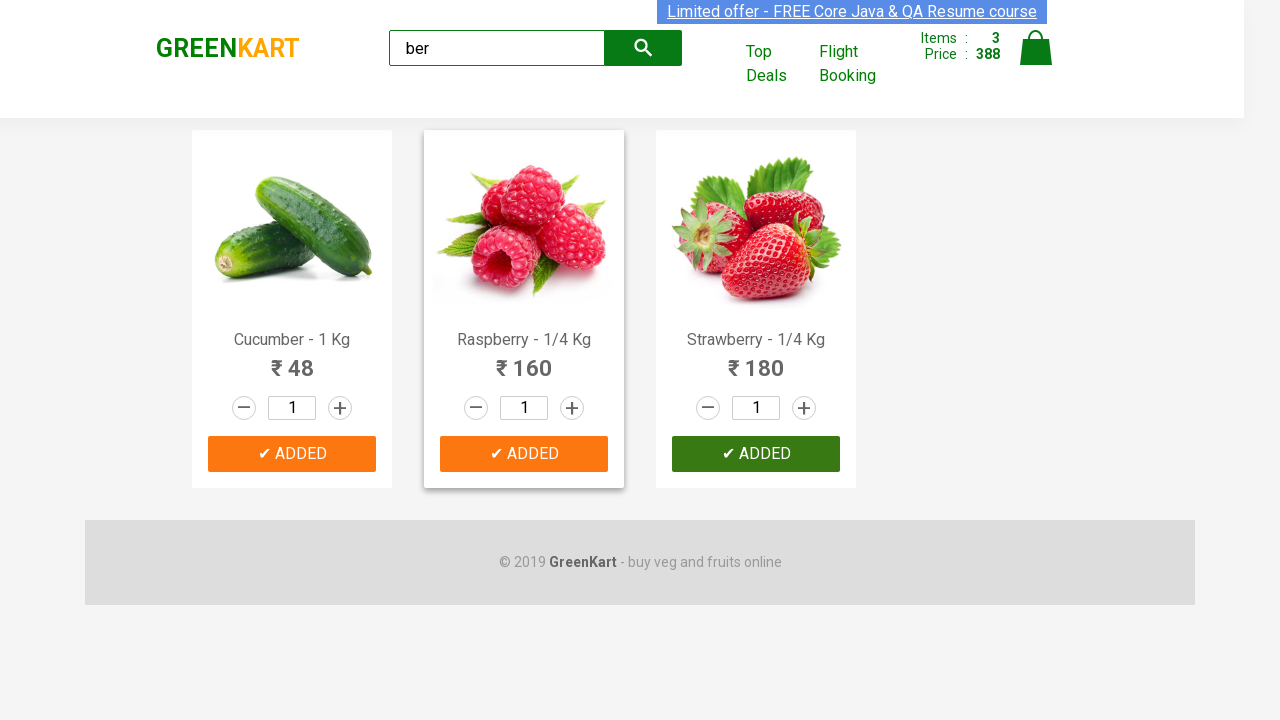

Clicked on cart icon at (1036, 48) on img[alt='Cart']
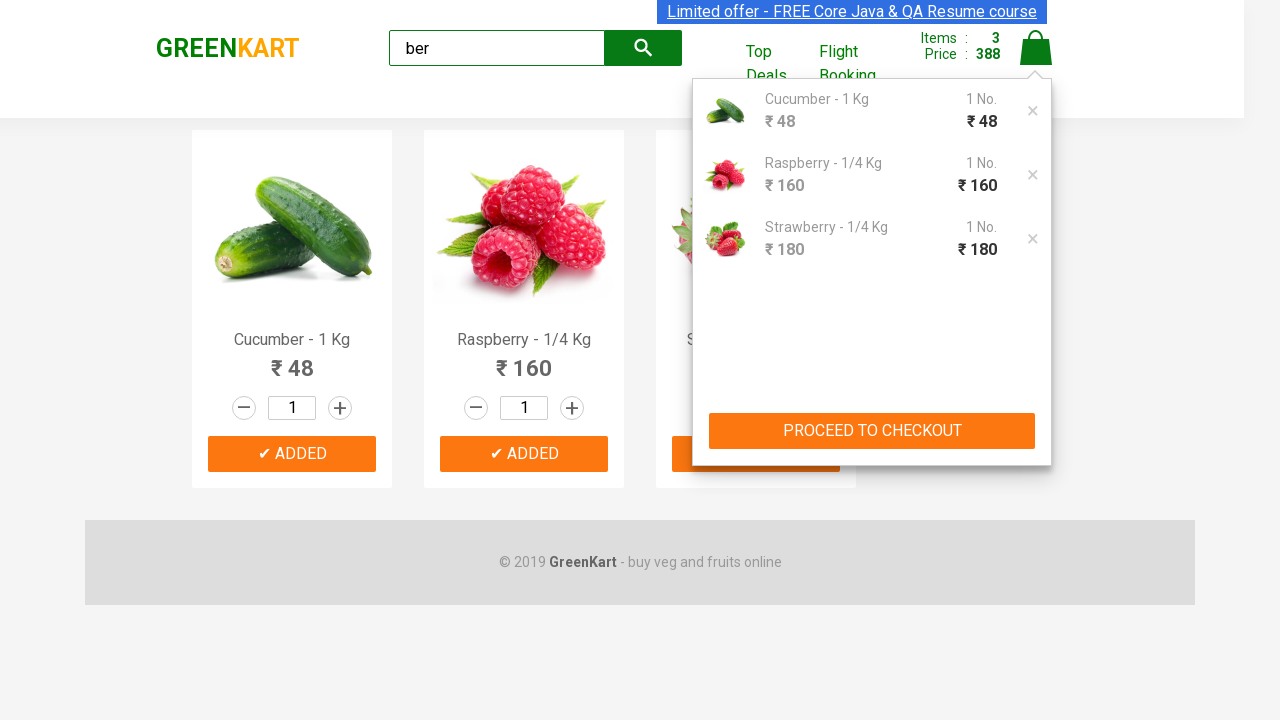

Clicked PROCEED TO CHECKOUT button at (872, 431) on xpath=//button[text()='PROCEED TO CHECKOUT']
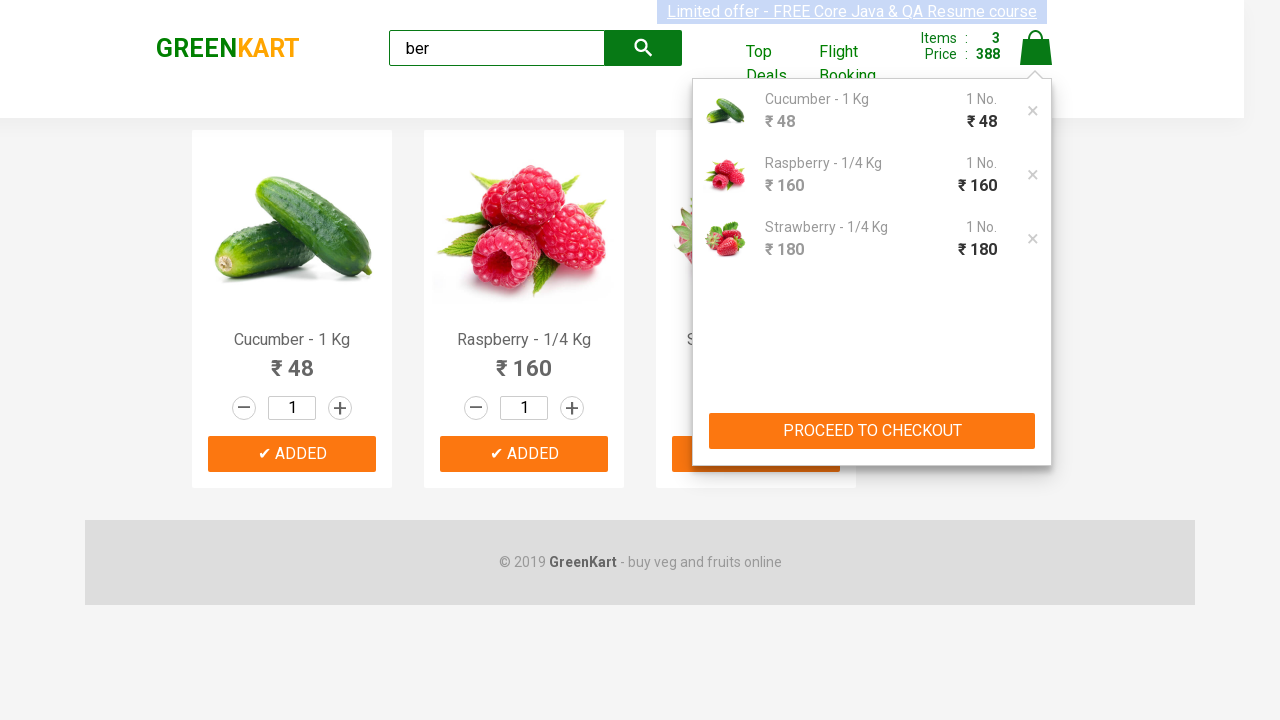

Promo code field loaded and became visible
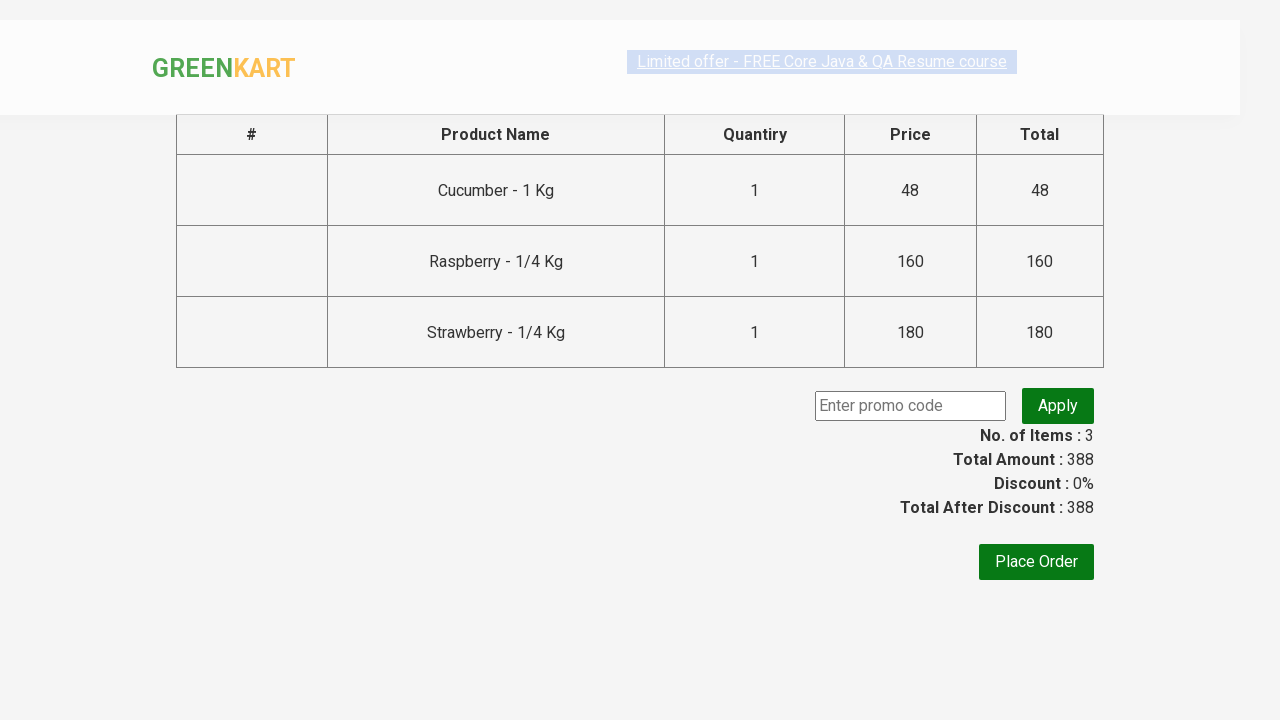

Filled promo code field with 'rahulshettyacademy' on .promoCode
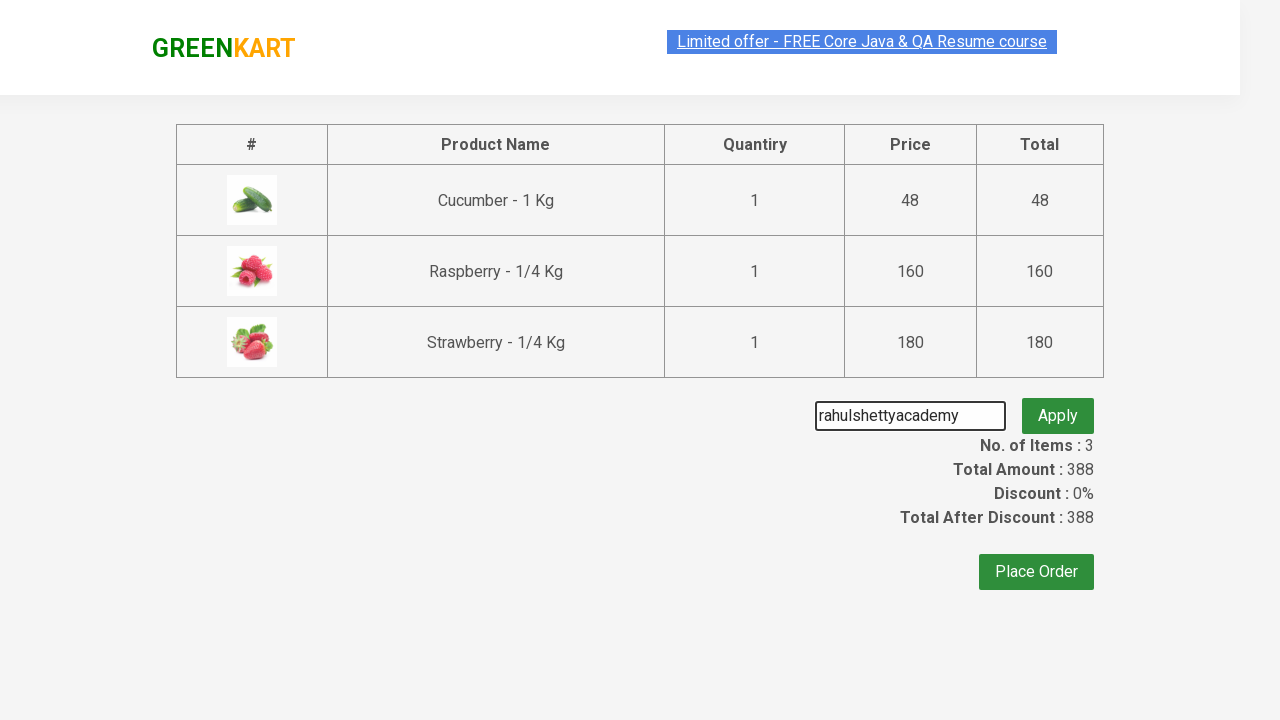

Clicked Apply button for promo code at (1058, 406) on .promoBtn
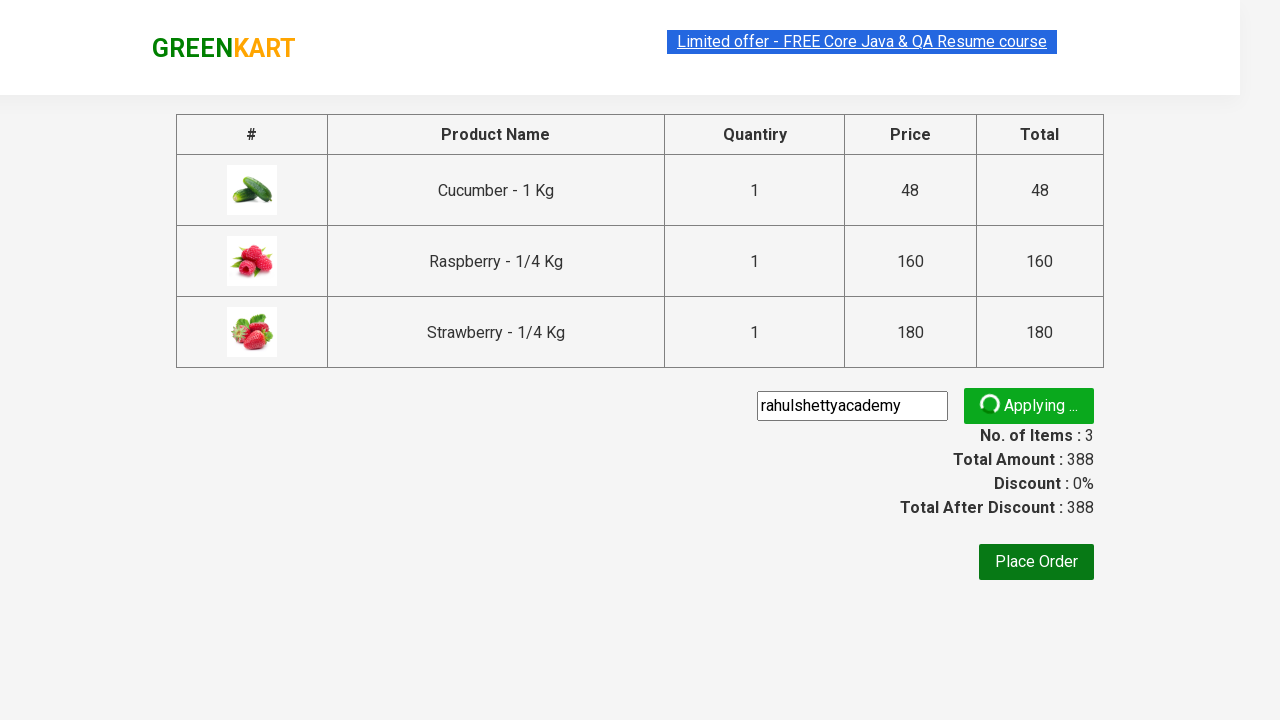

Promo info message appeared confirming code application
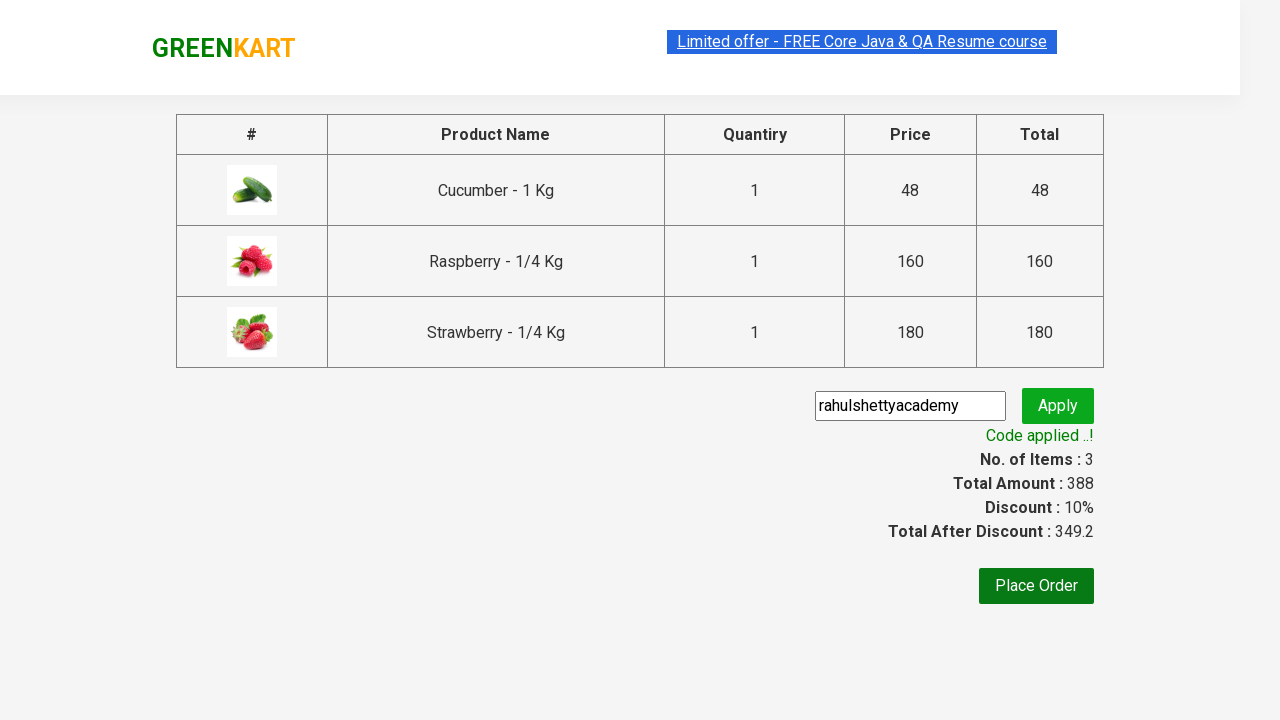

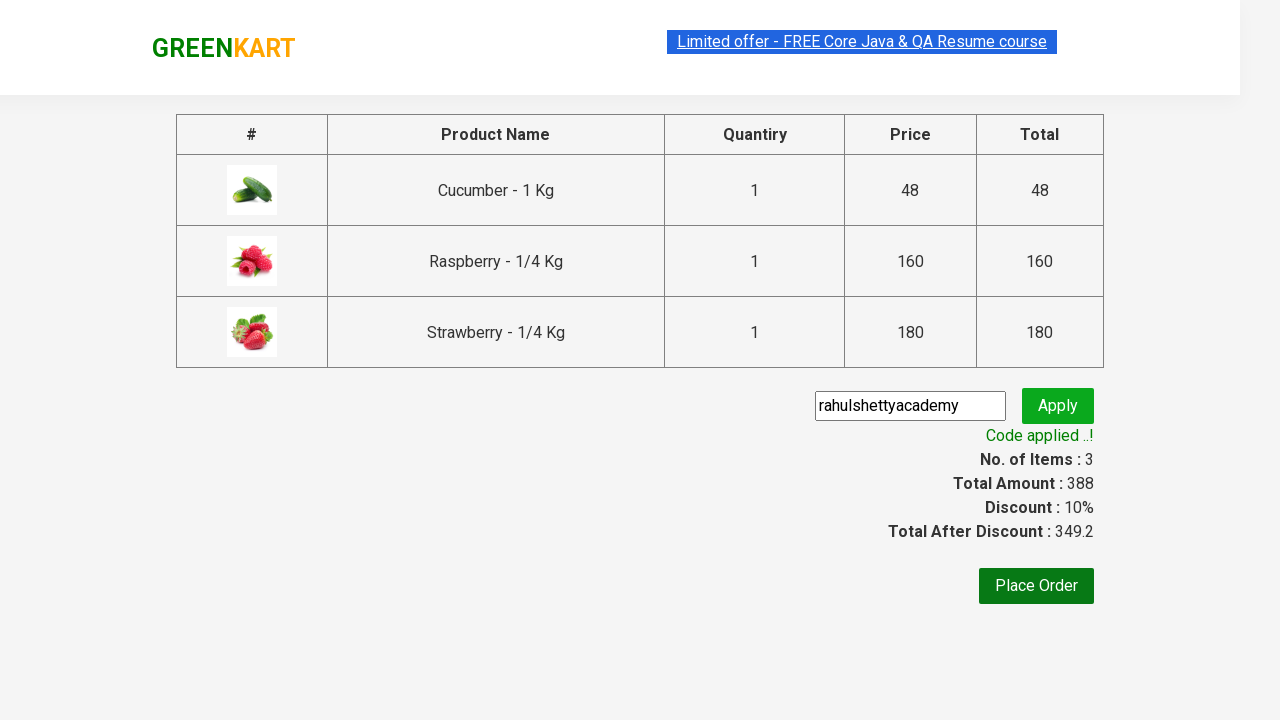